Tests dynamically loaded page elements by clicking through to Example 1, clicking the Start button, and waiting for "Hello World!" text to appear.

Starting URL: https://the-internet.herokuapp.com/

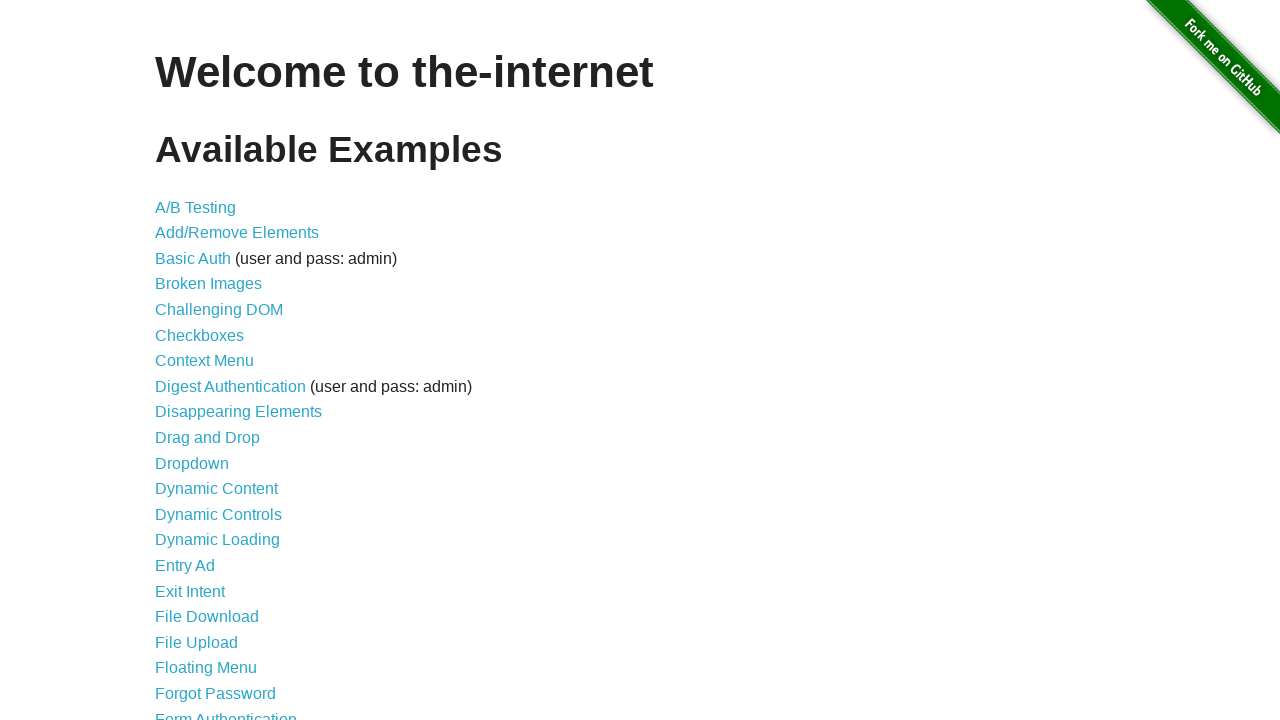

Waited for dynamic loading link to appear
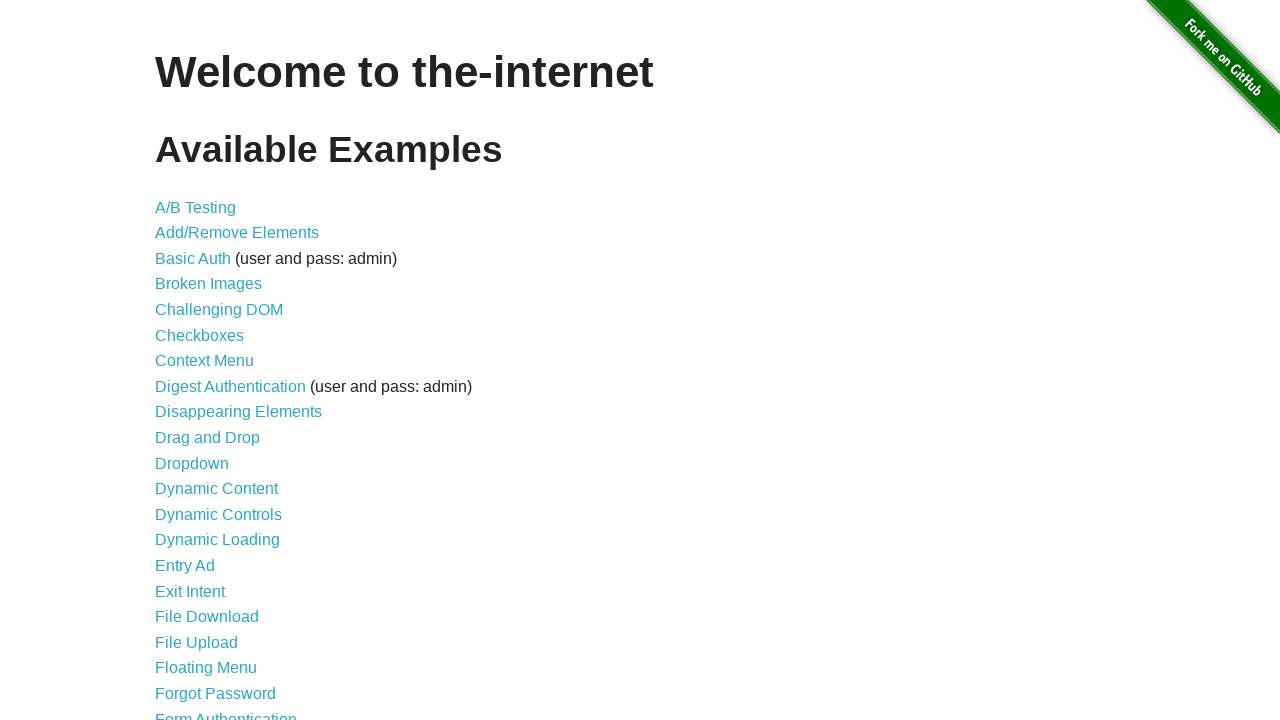

Clicked dynamic loading link at (218, 540) on a[href='/dynamic_loading']
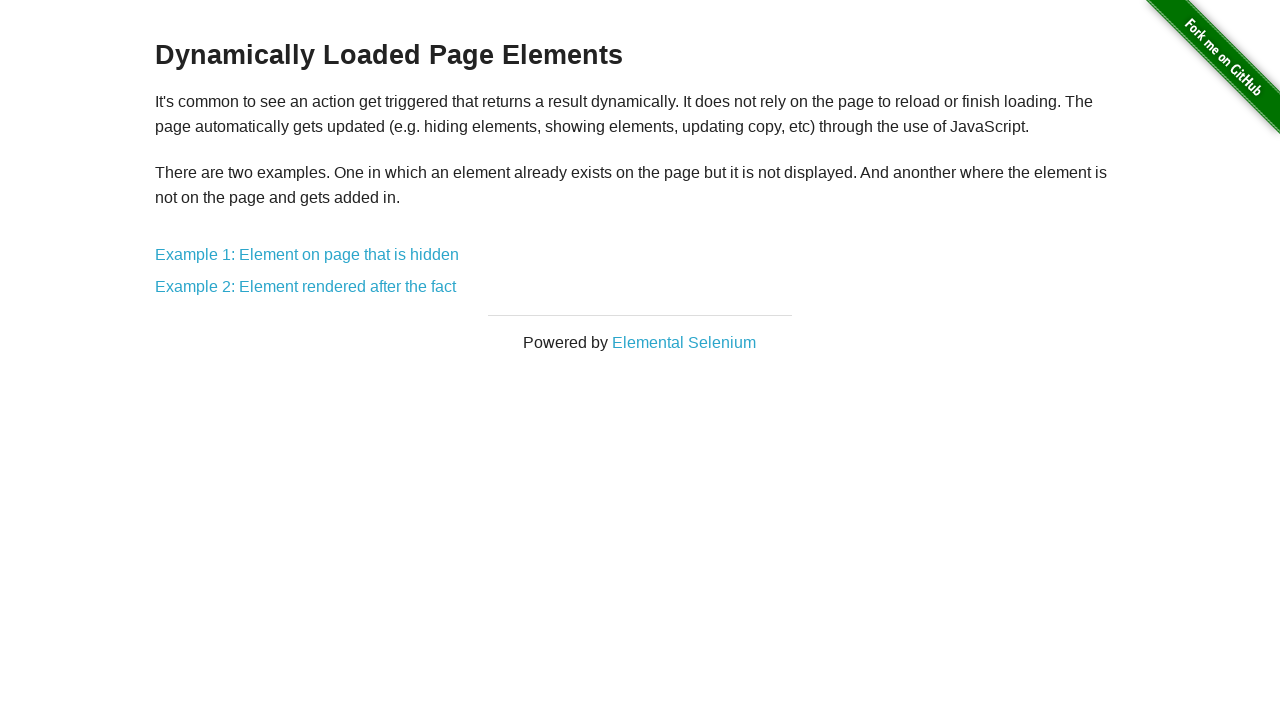

Clicked Example 1 link at (307, 255) on a[href='/dynamic_loading/1']
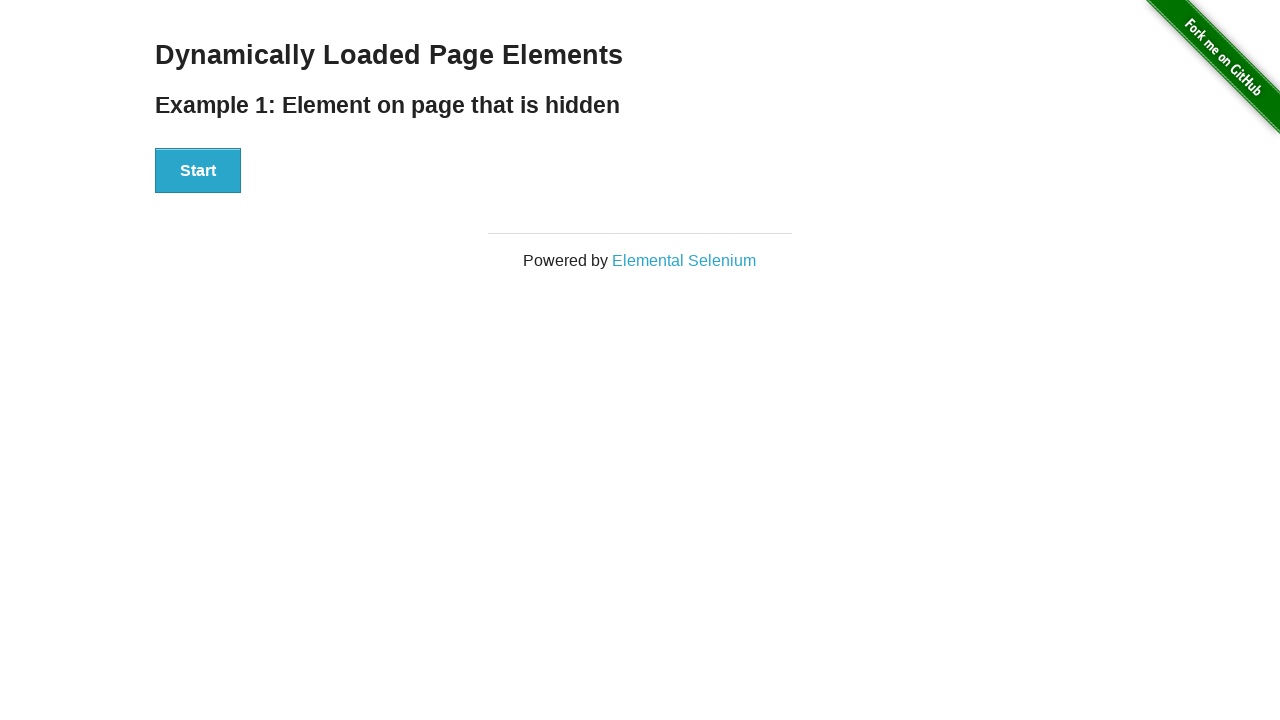

Clicked Start button at (198, 171) on #start button
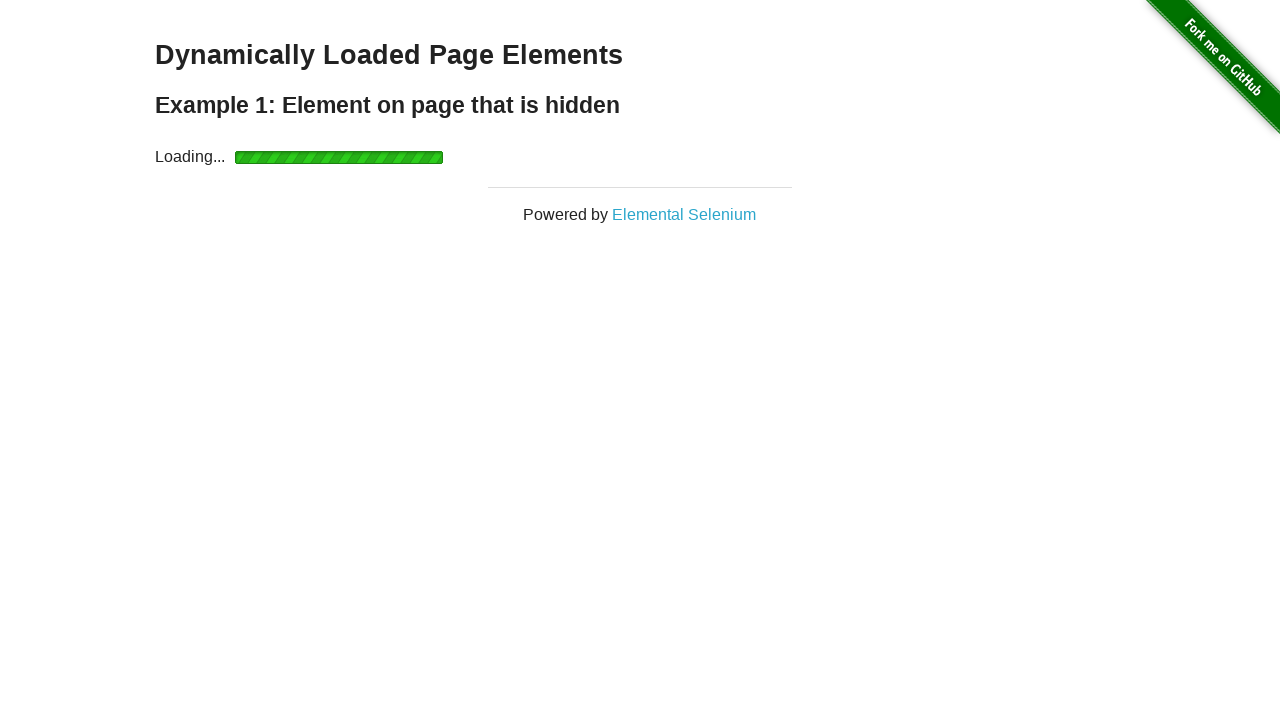

Waited for finish element to become visible
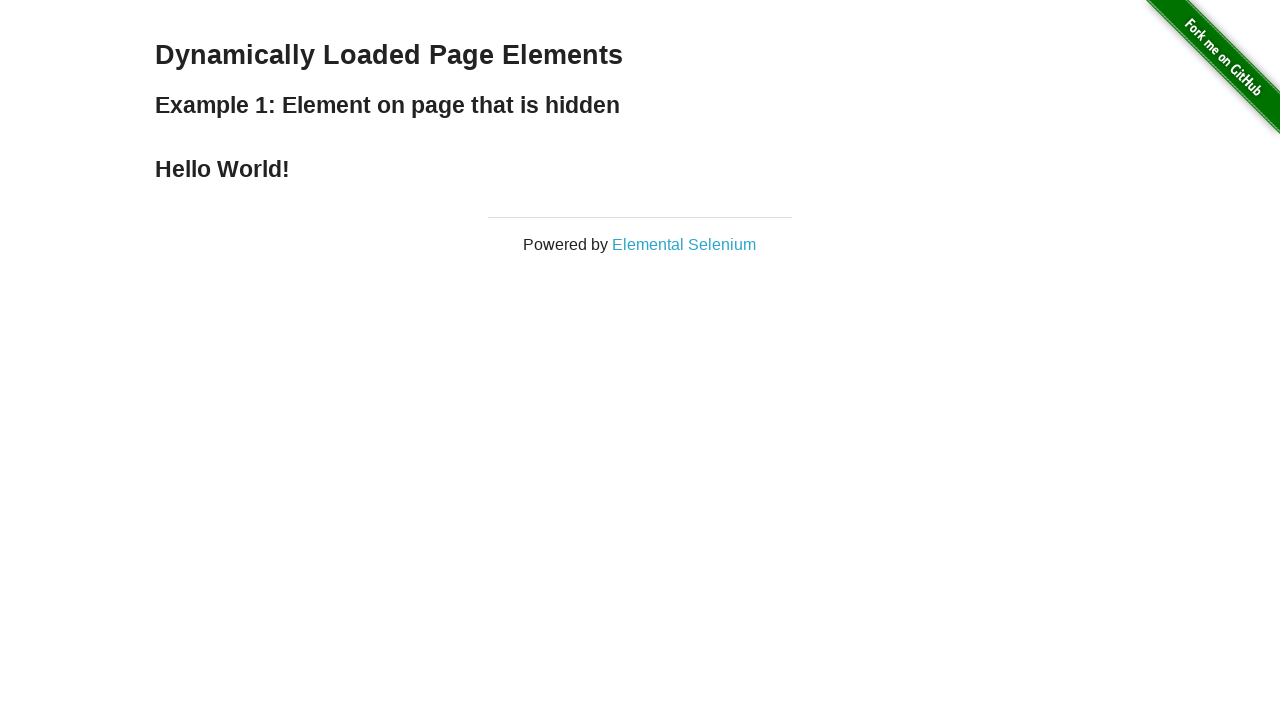

Retrieved text from finish element
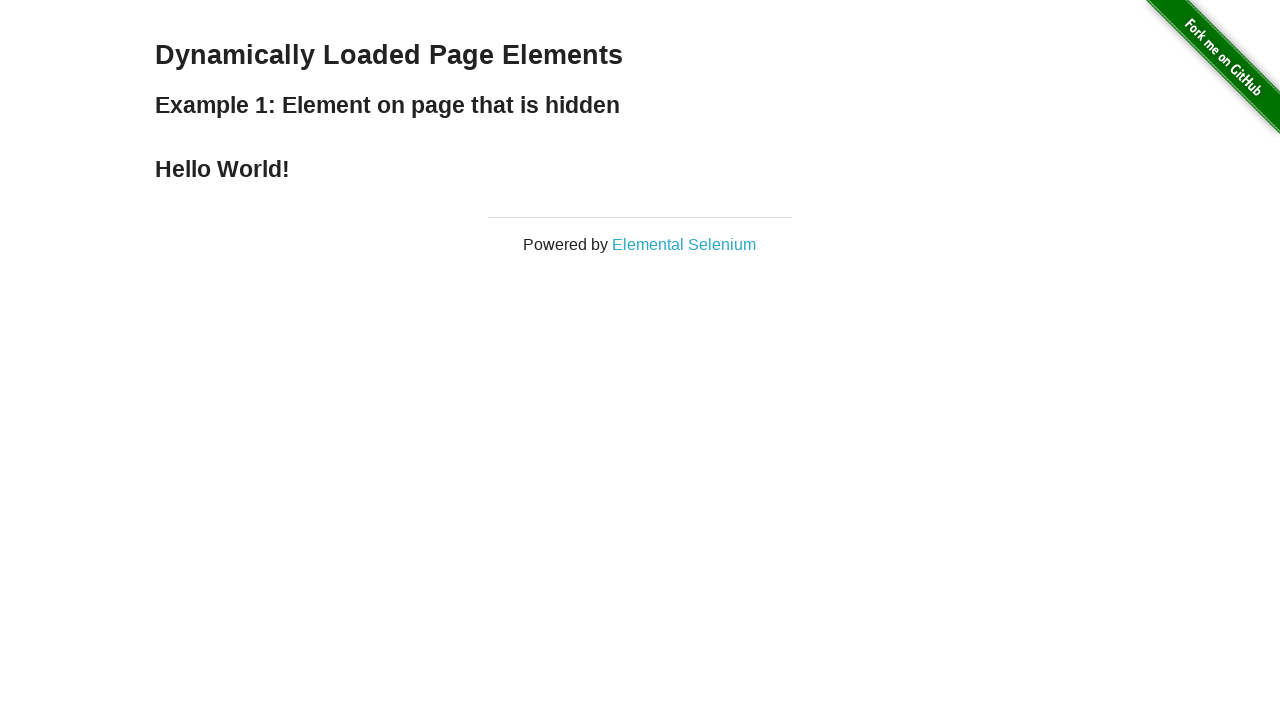

Verified finish element contains 'Hello World!' text
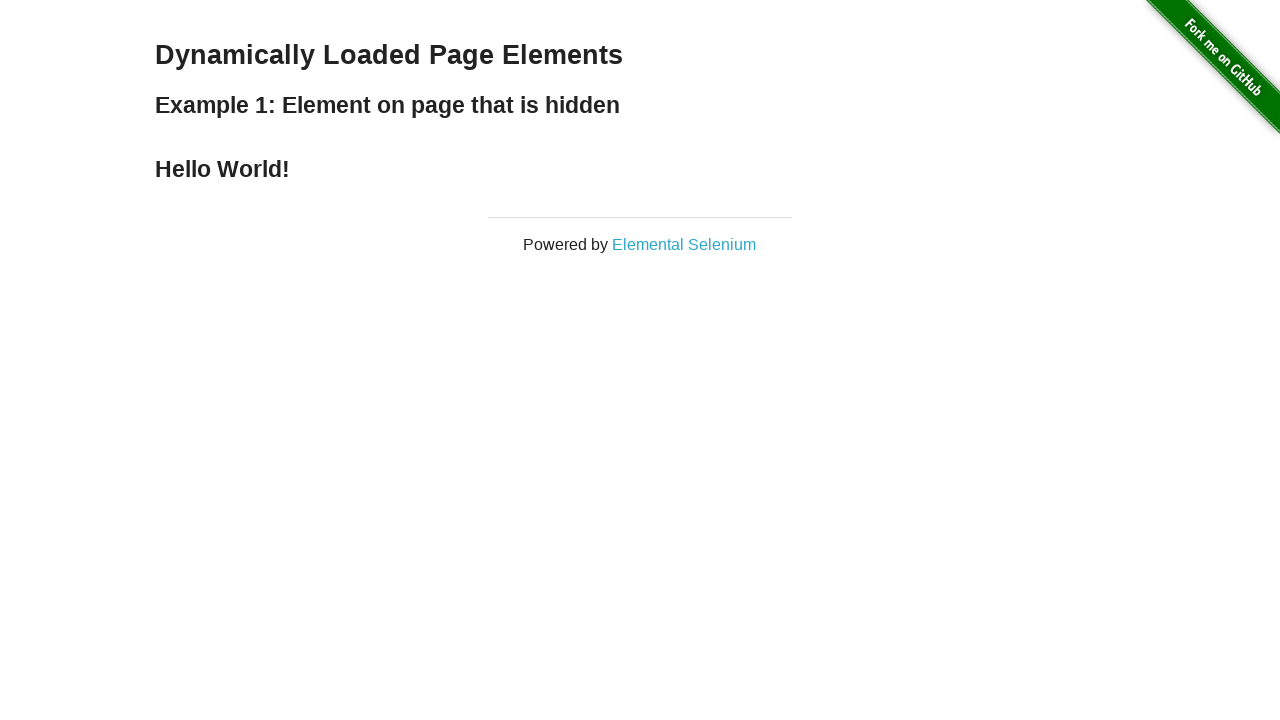

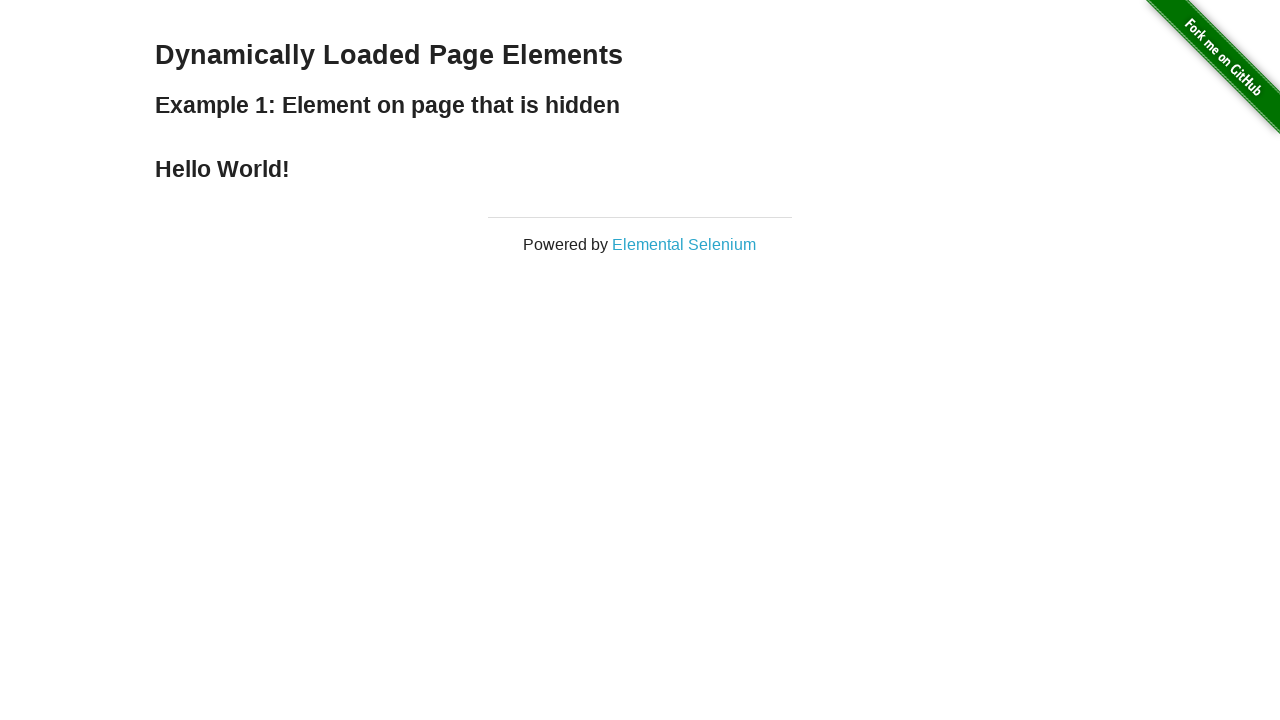